Tests Python.org search functionality by entering "pycon" in the search box and submitting the search form, then verifying results are found.

Starting URL: http://www.python.org

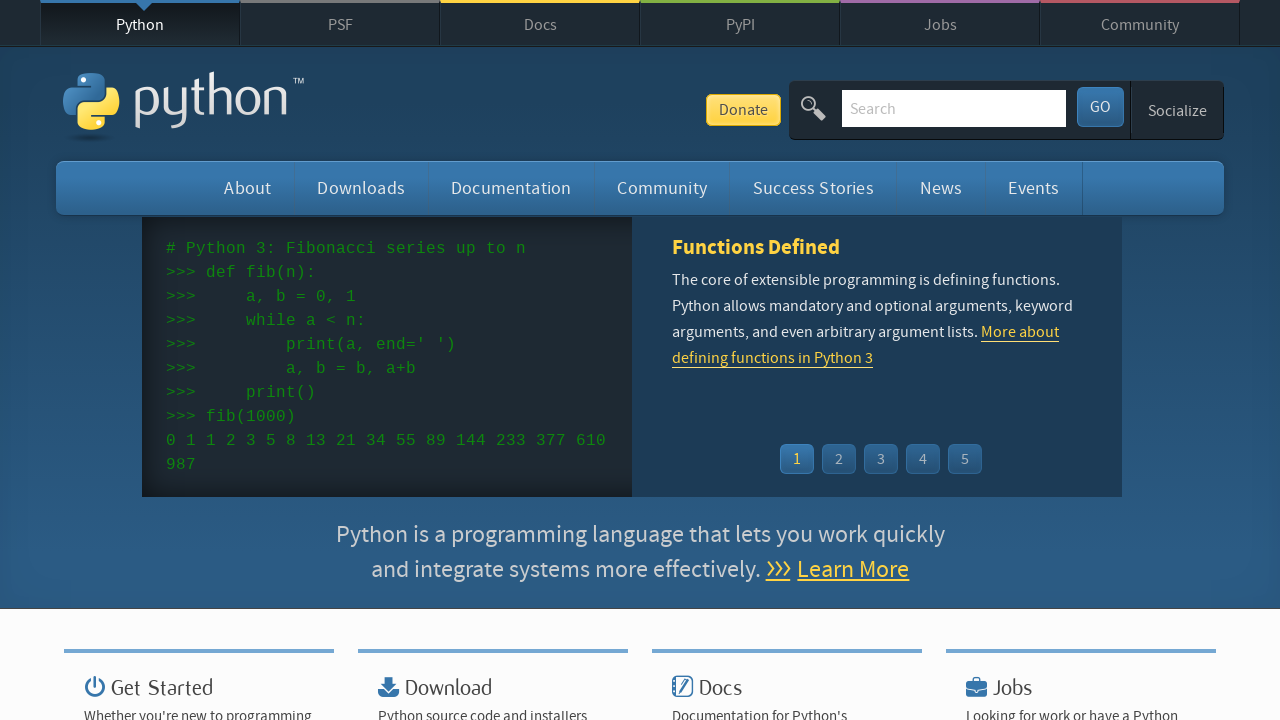

Verified page title contains 'Python'
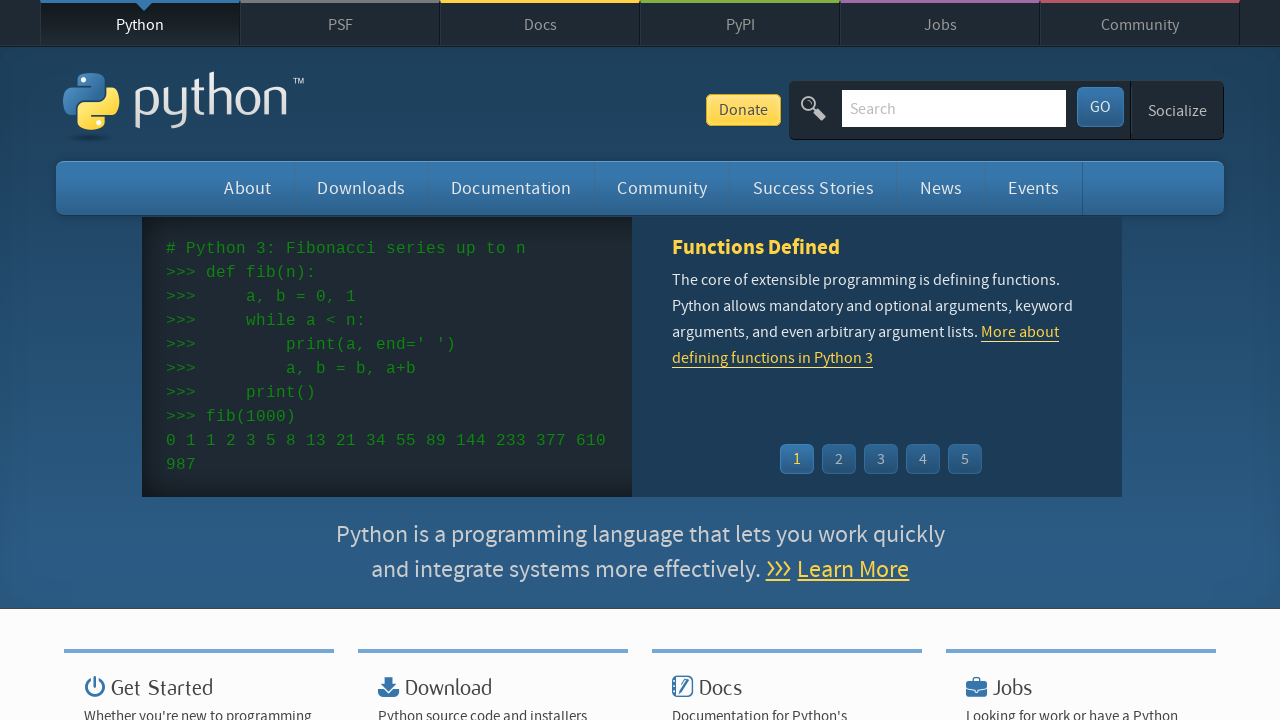

Located search box element
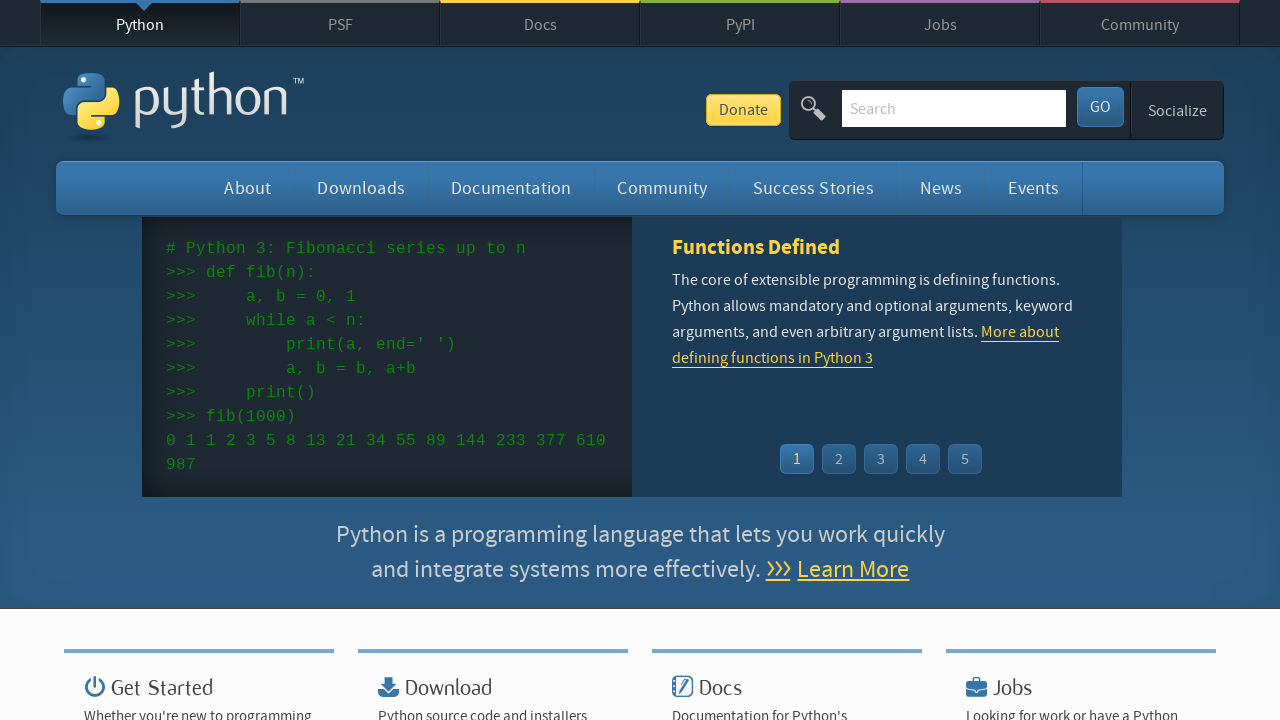

Cleared search box on input[name='q']
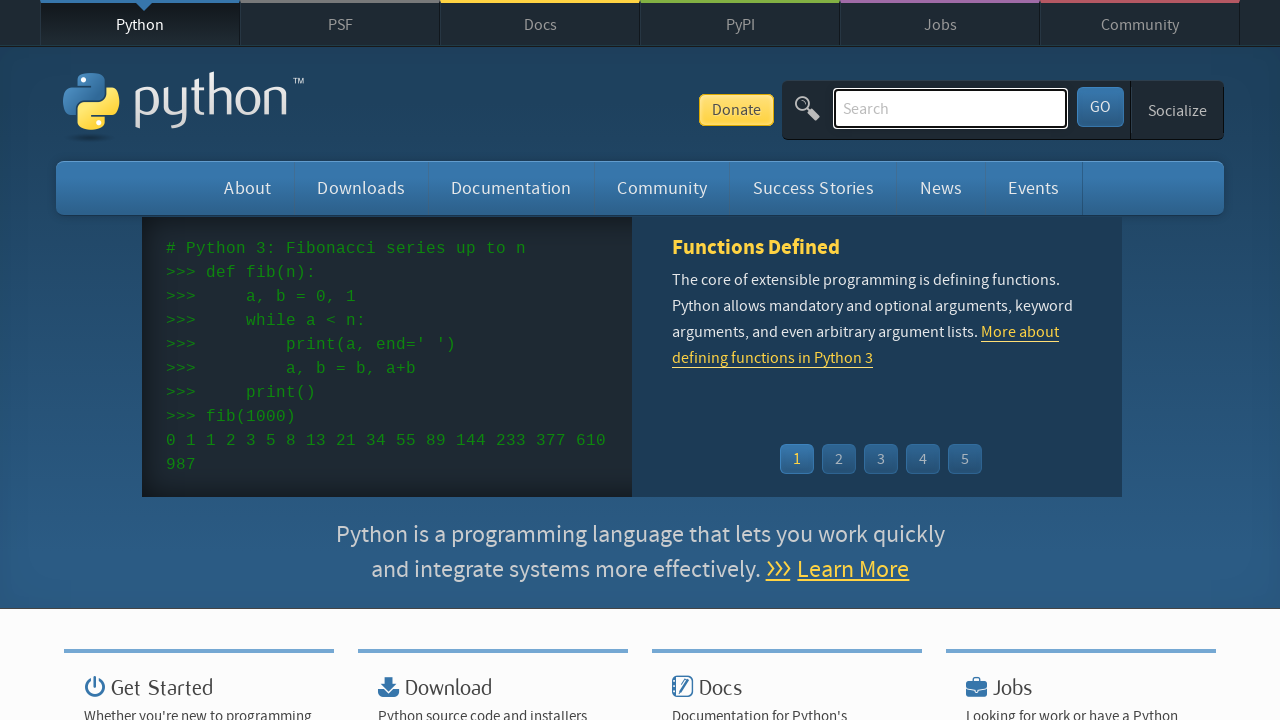

Entered 'pycon' in search box on input[name='q']
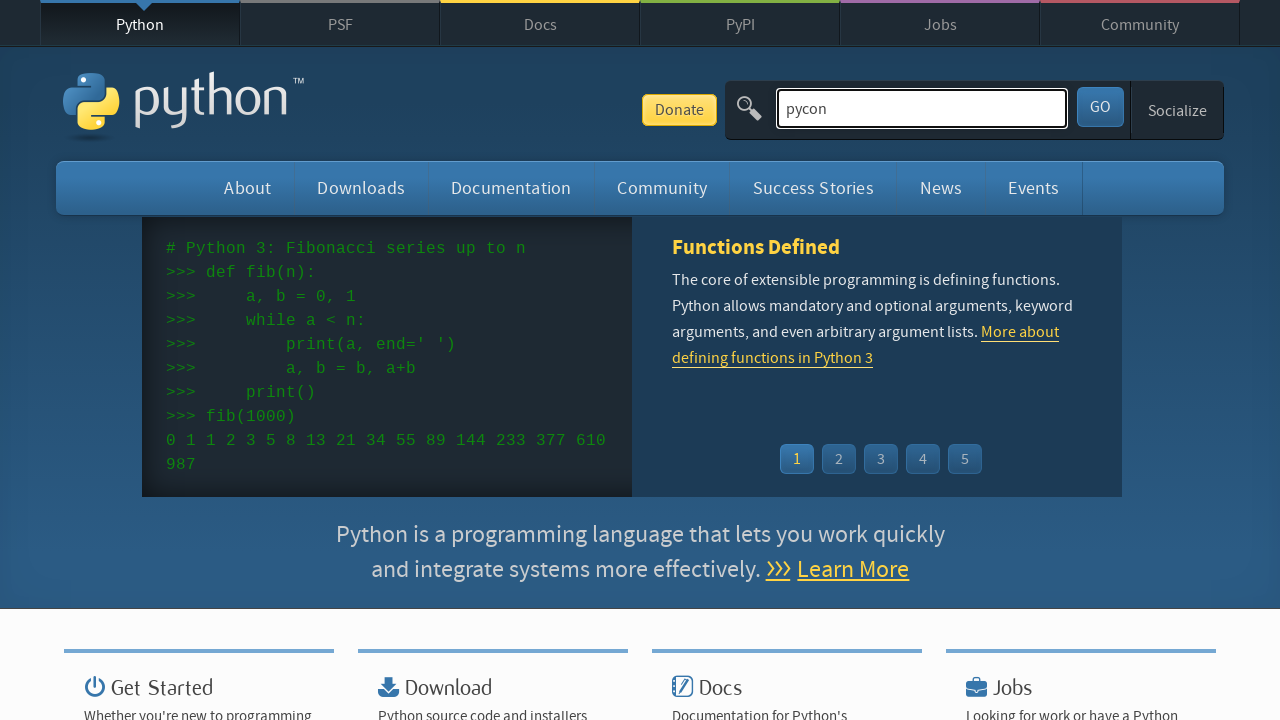

Pressed Enter to submit search form on input[name='q']
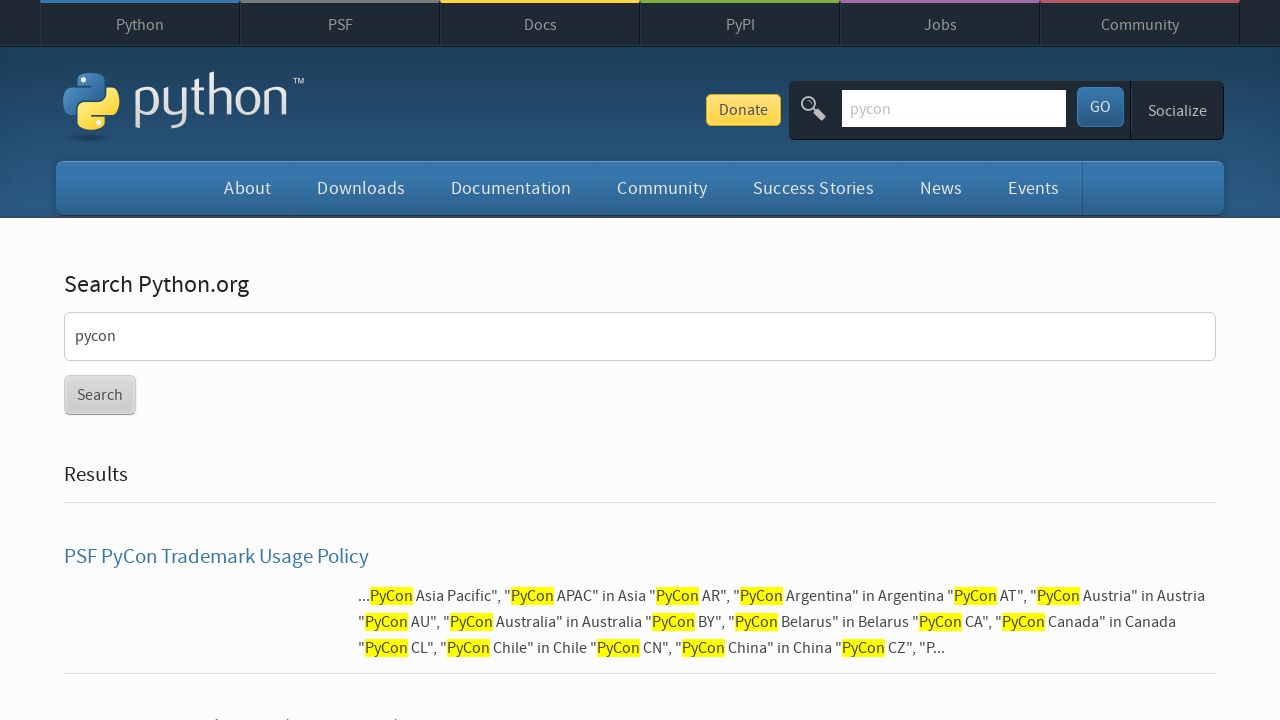

Waited for network idle state after search submission
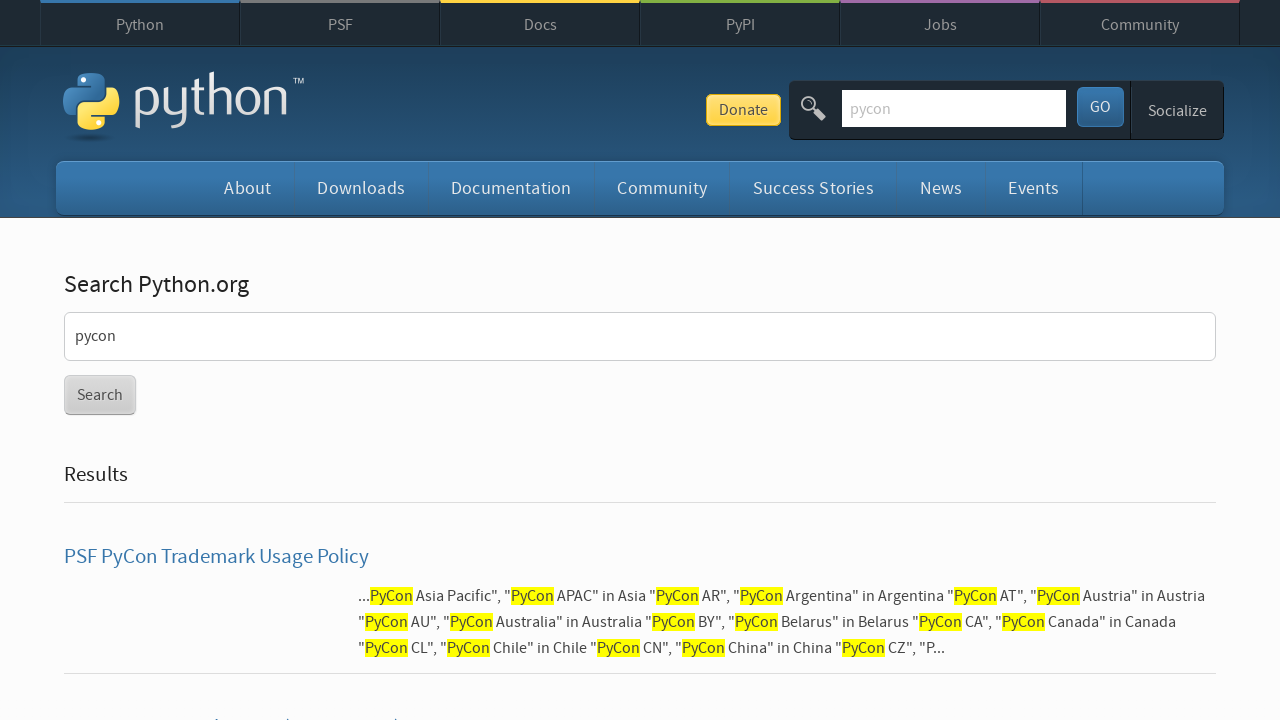

Verified search results were found (no 'No results found' message)
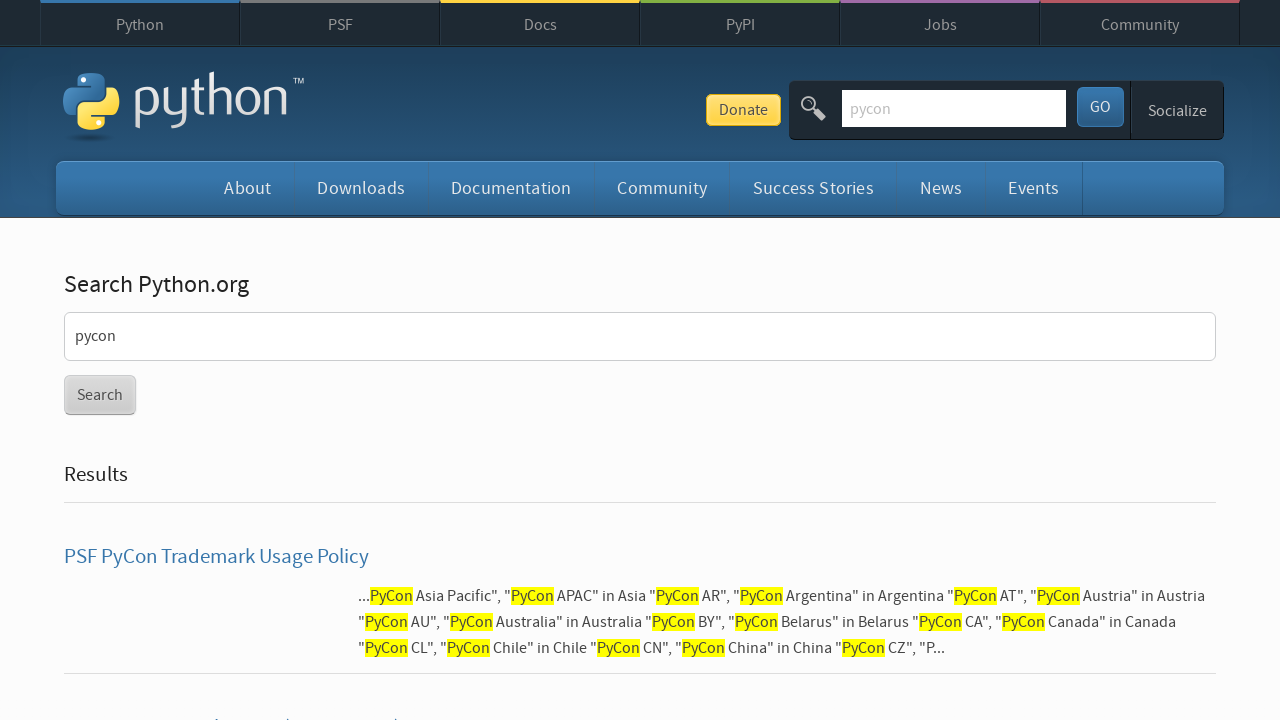

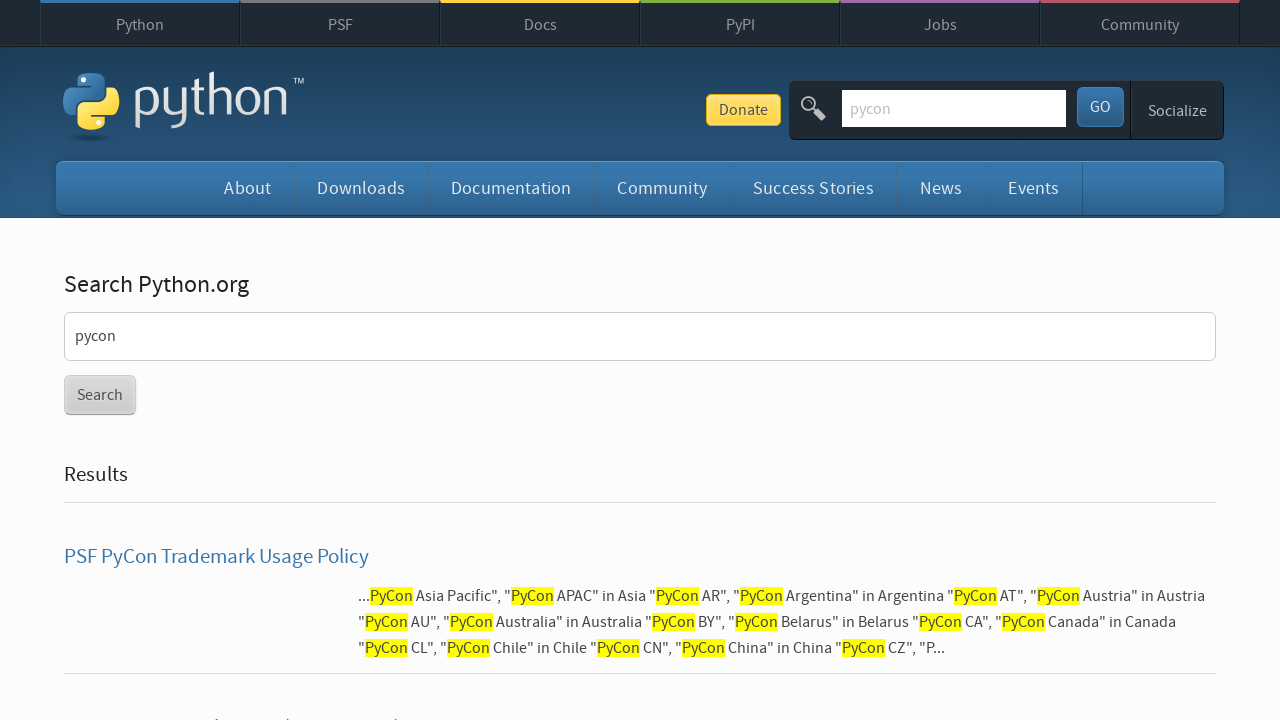